Tests shadow DOM interaction on a books PWA by filling a search input field and reading descriptive text from the page

Starting URL: https://books-pwakit.appspot.com/

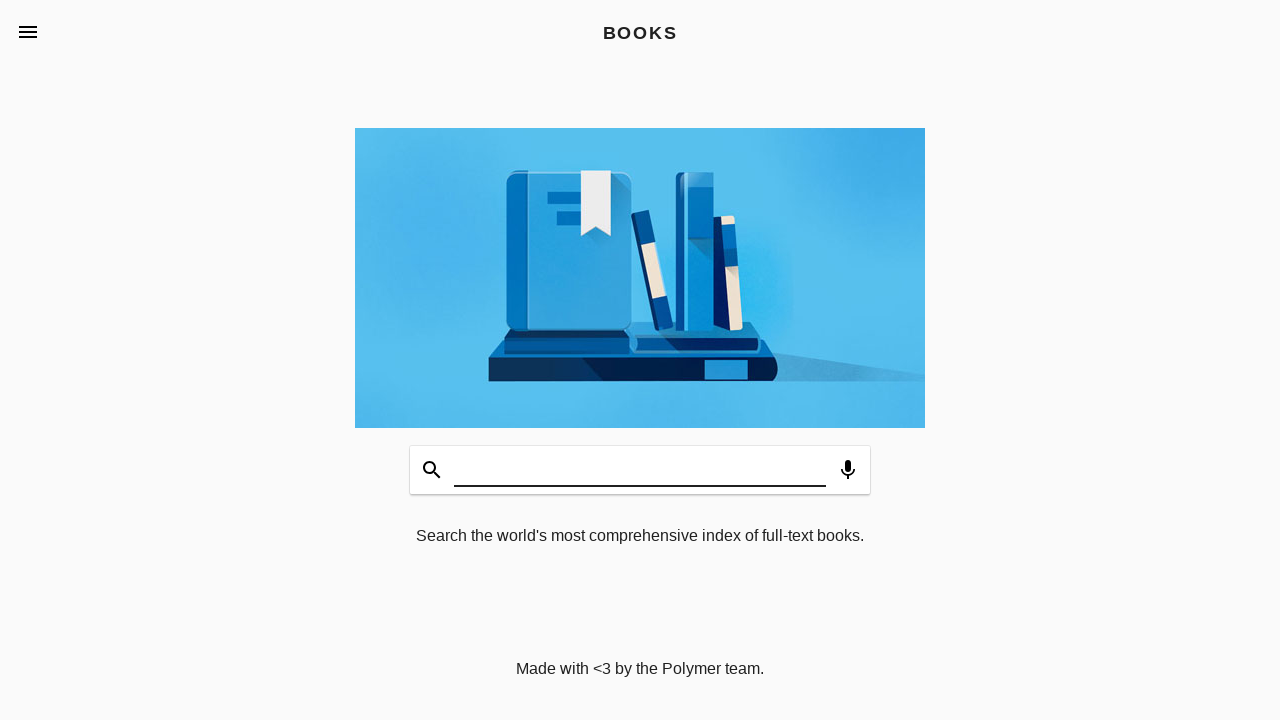

Filled search input with 'Testing Books' in shadow DOM on book-app[apptitle='BOOKS'] #input
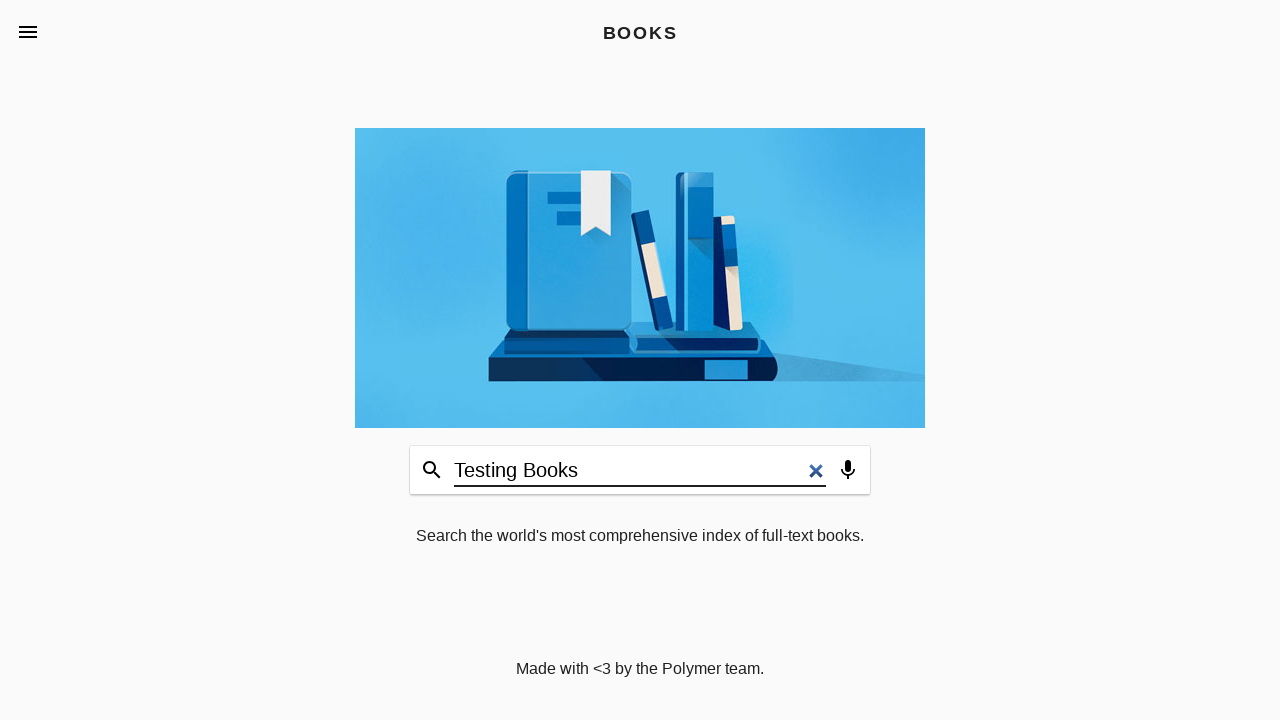

Books description text loaded
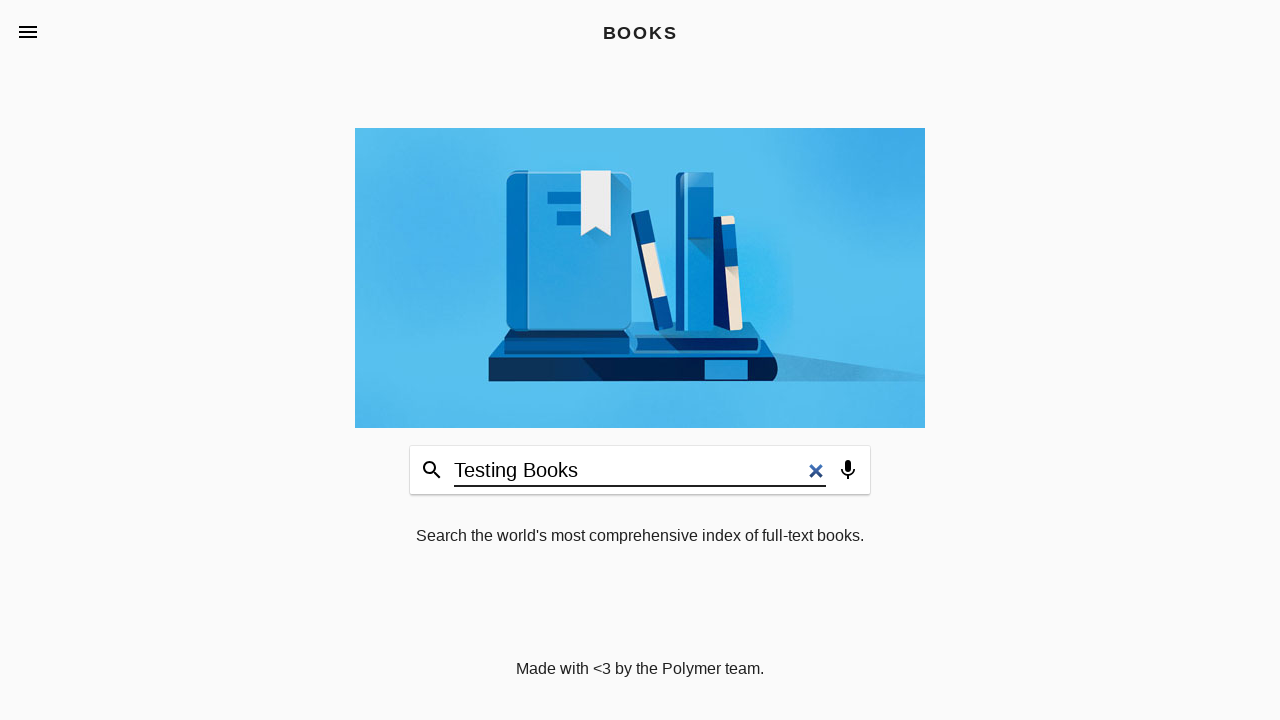

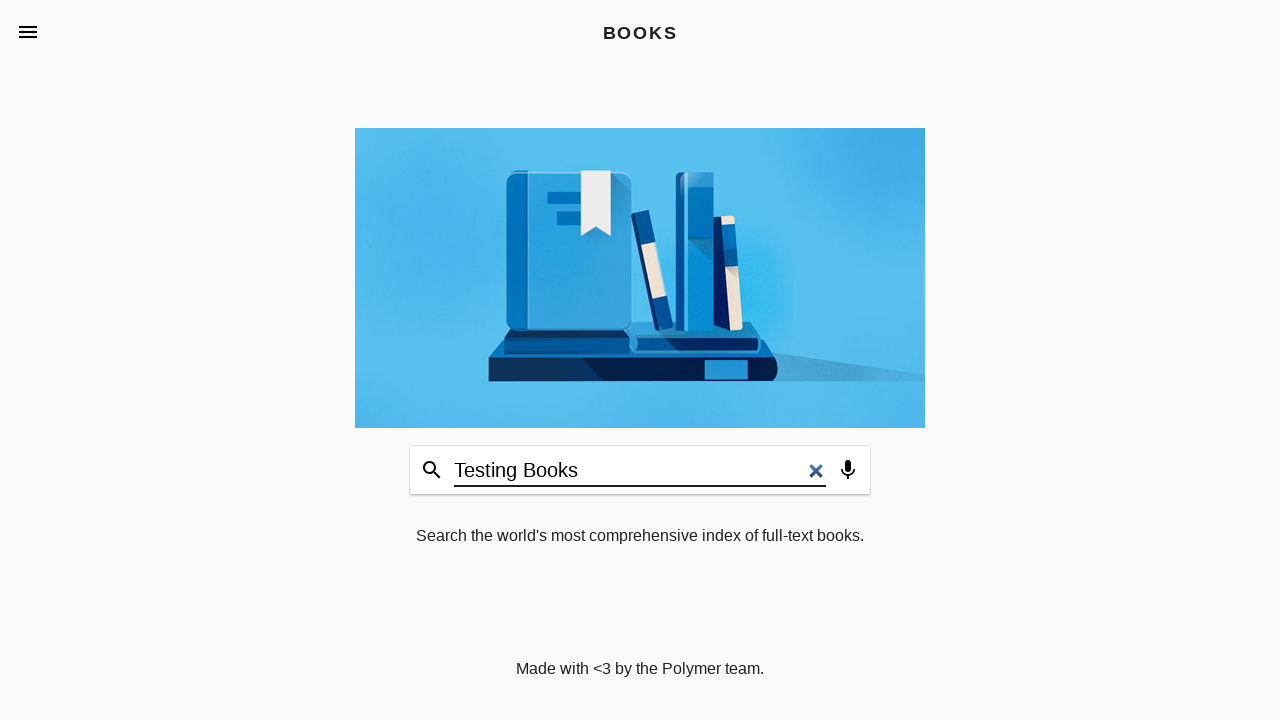